Tests Chrome browser by navigating to OrangeHRM demo page and verifying the page loads successfully

Starting URL: https://opensource-demo.orangehrmlive.com/

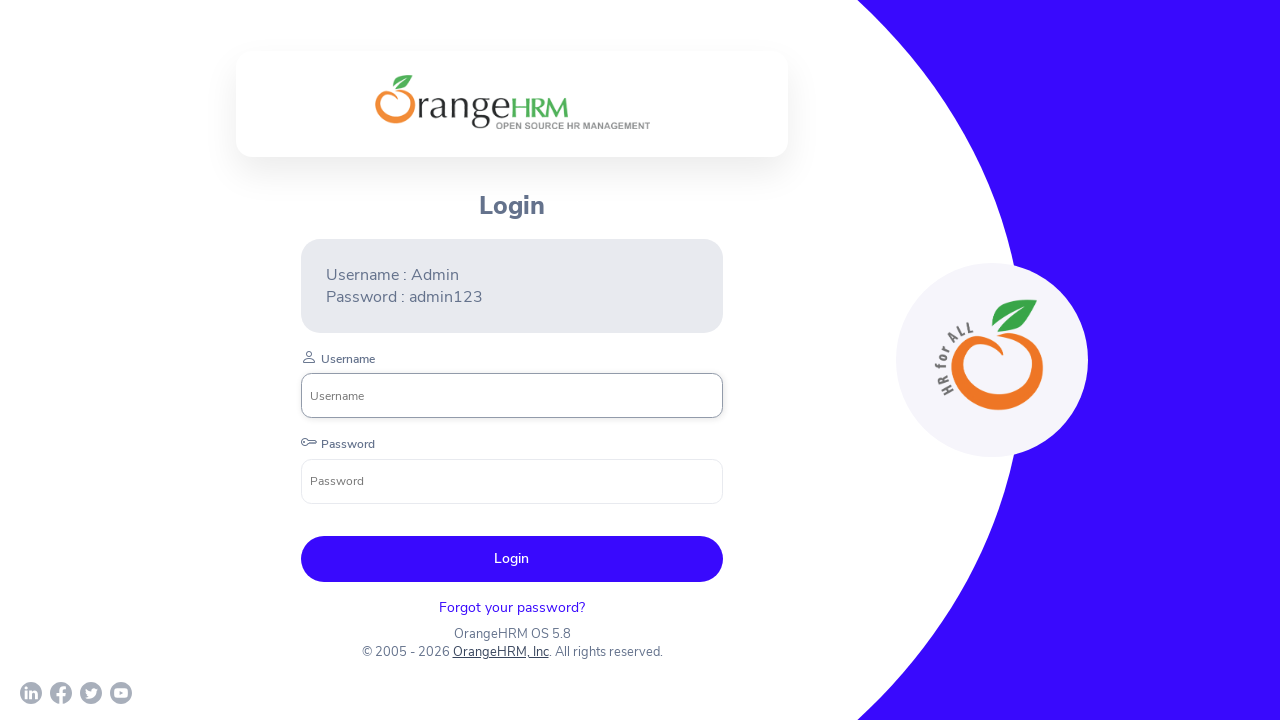

Waited for page to load completely (networkidle state)
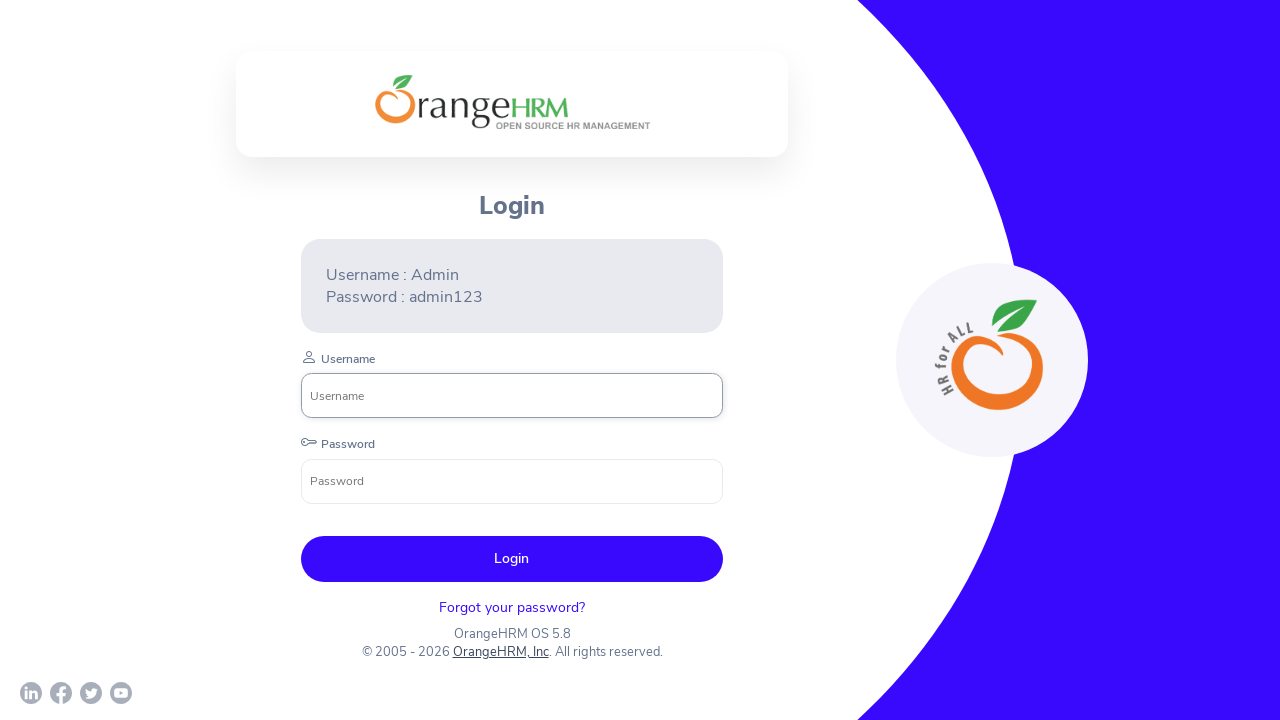

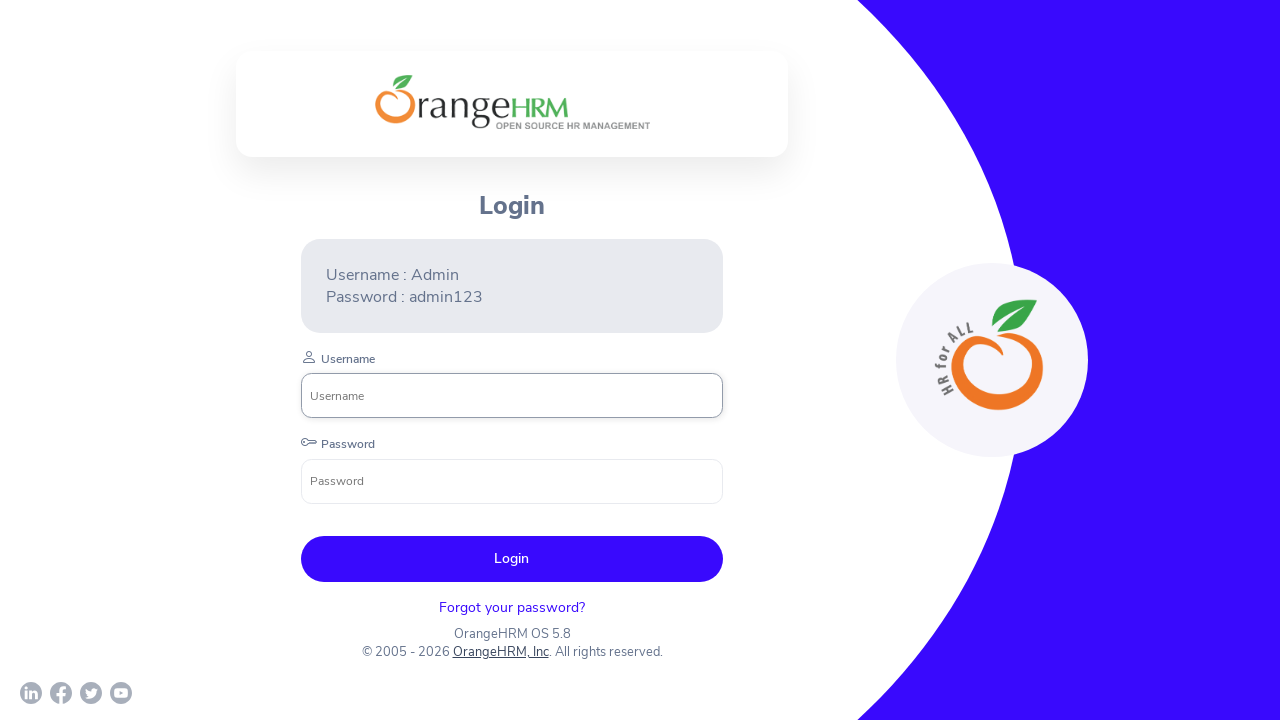